Tests that clicking the Reset link resets all cat rentals back to their original state

Starting URL: https://cs1632.appspot.com/

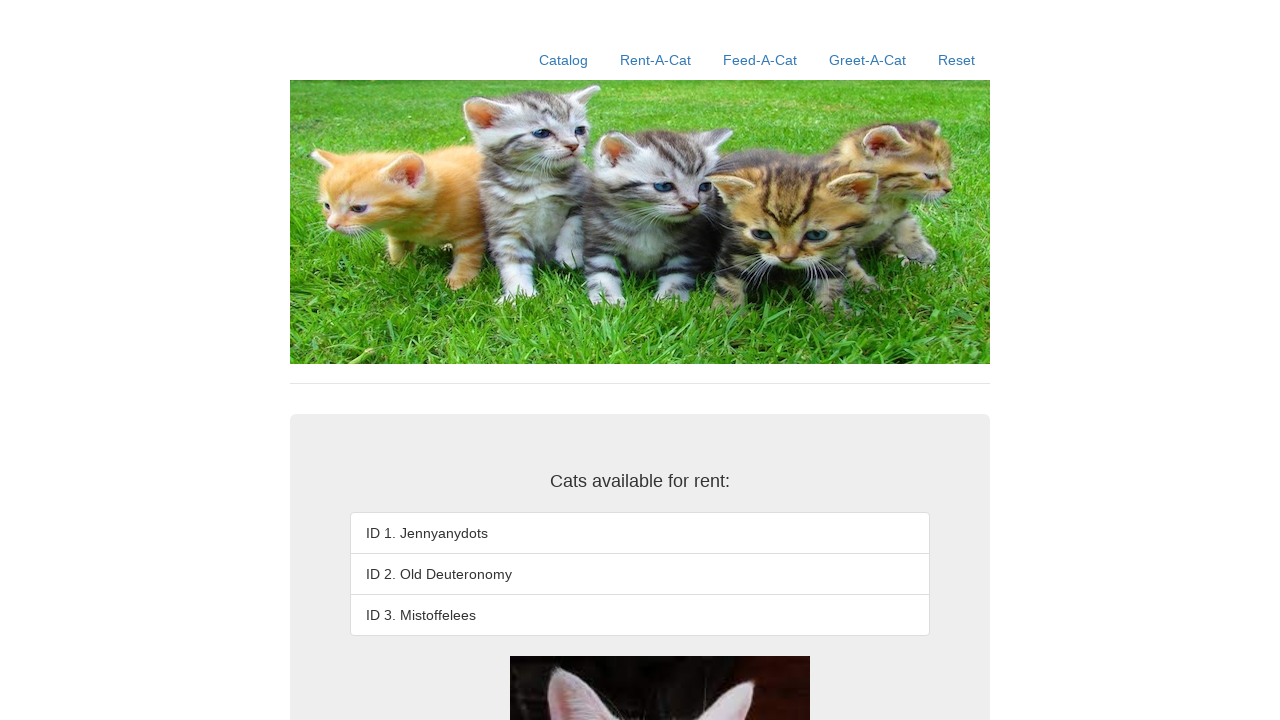

Set all cat rental cookies to false (initial state)
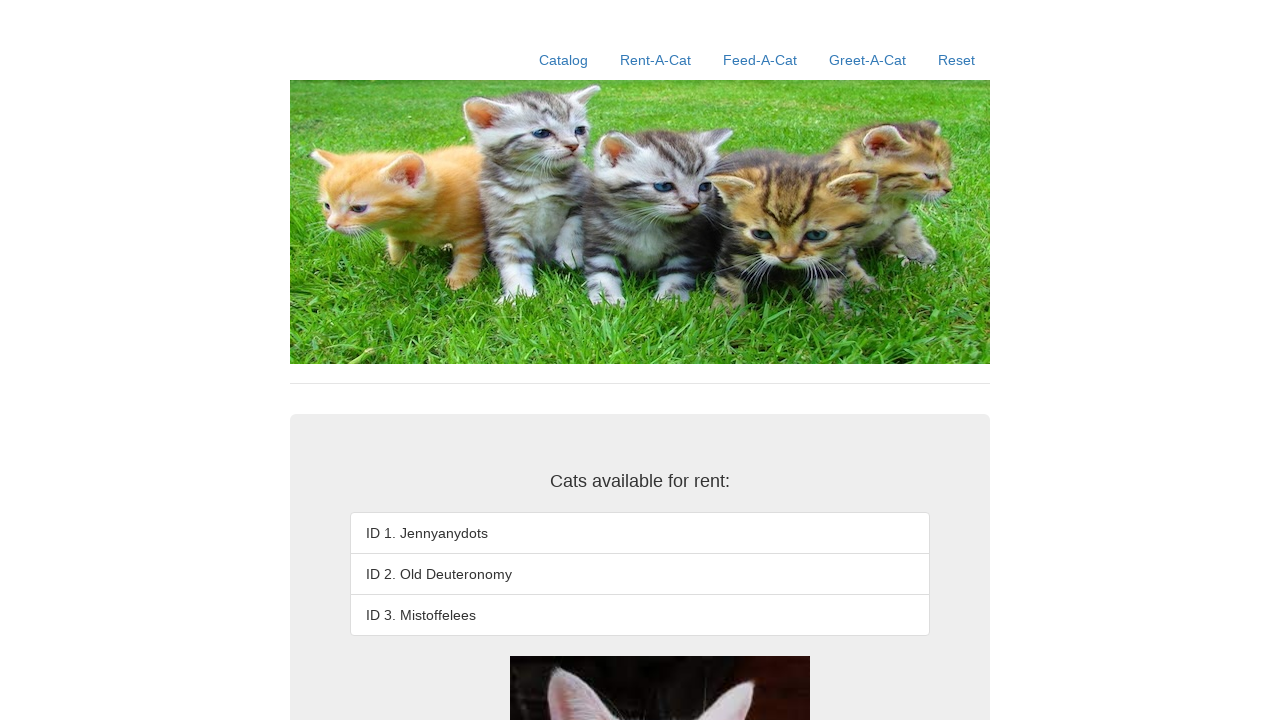

Set all cat rental cookies to true (all rented)
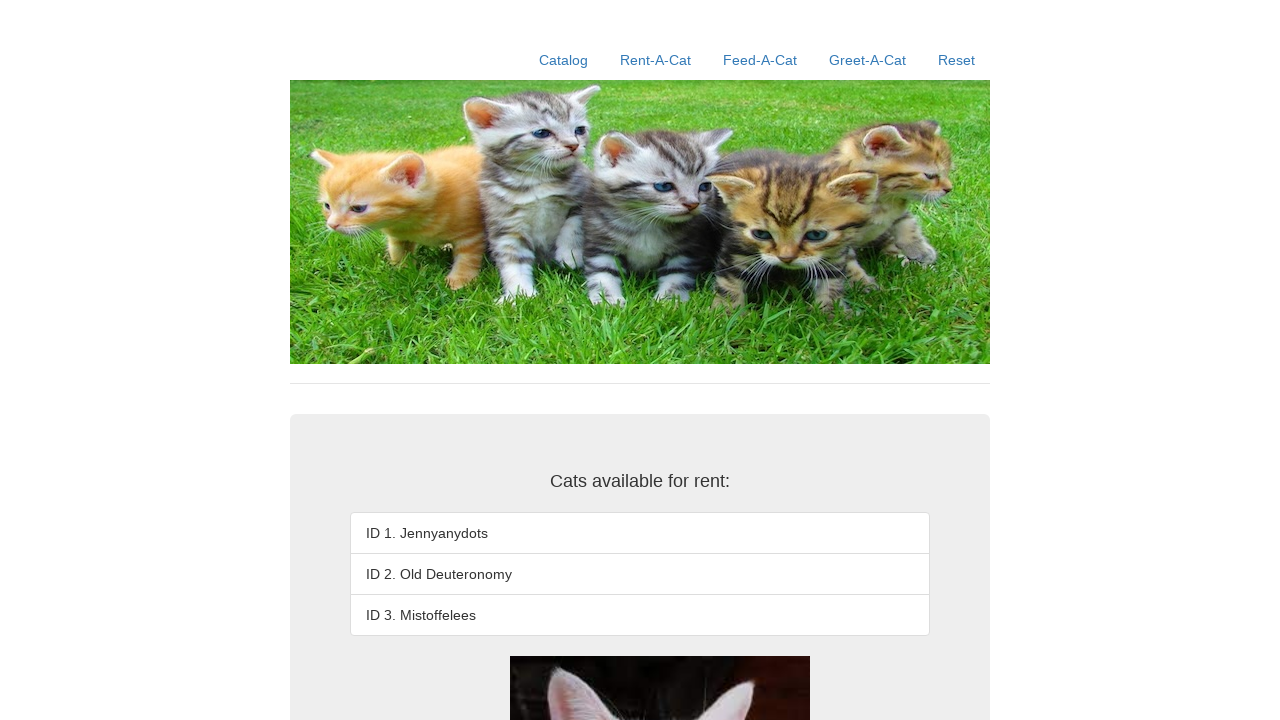

Clicked the Reset link at (956, 60) on a:has-text('Reset')
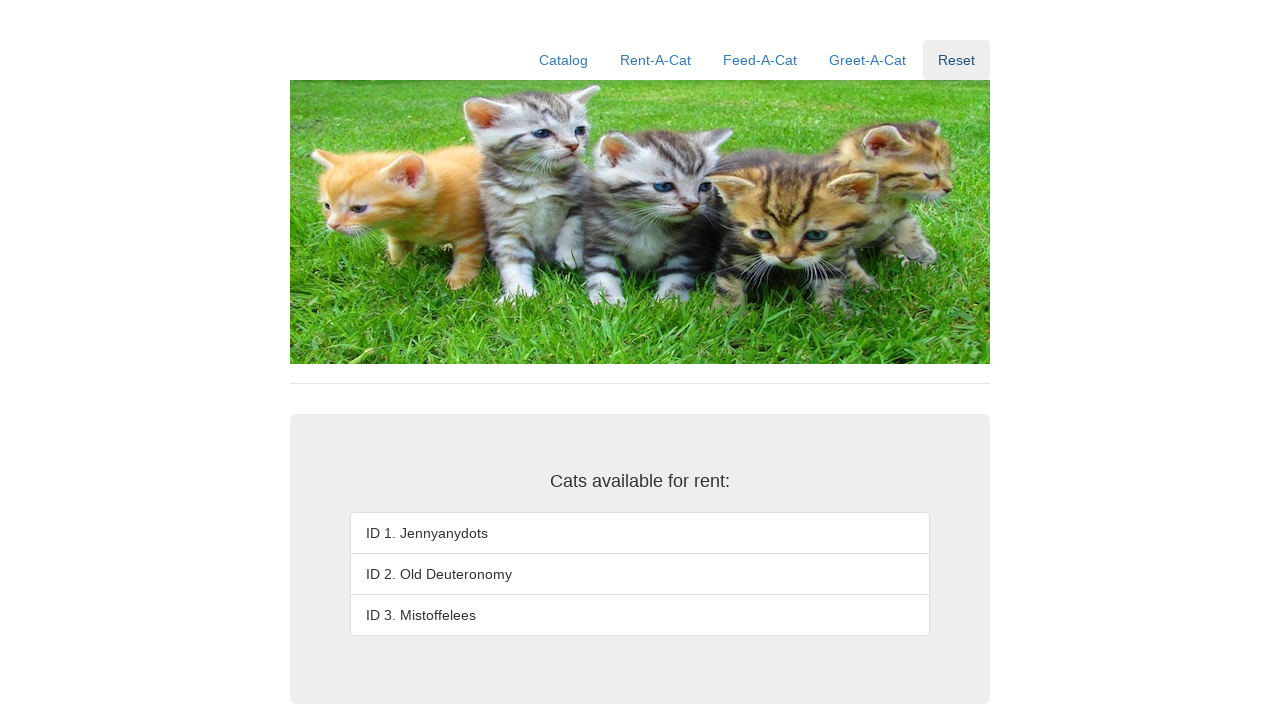

Waited for cat ID 1 selector to be available
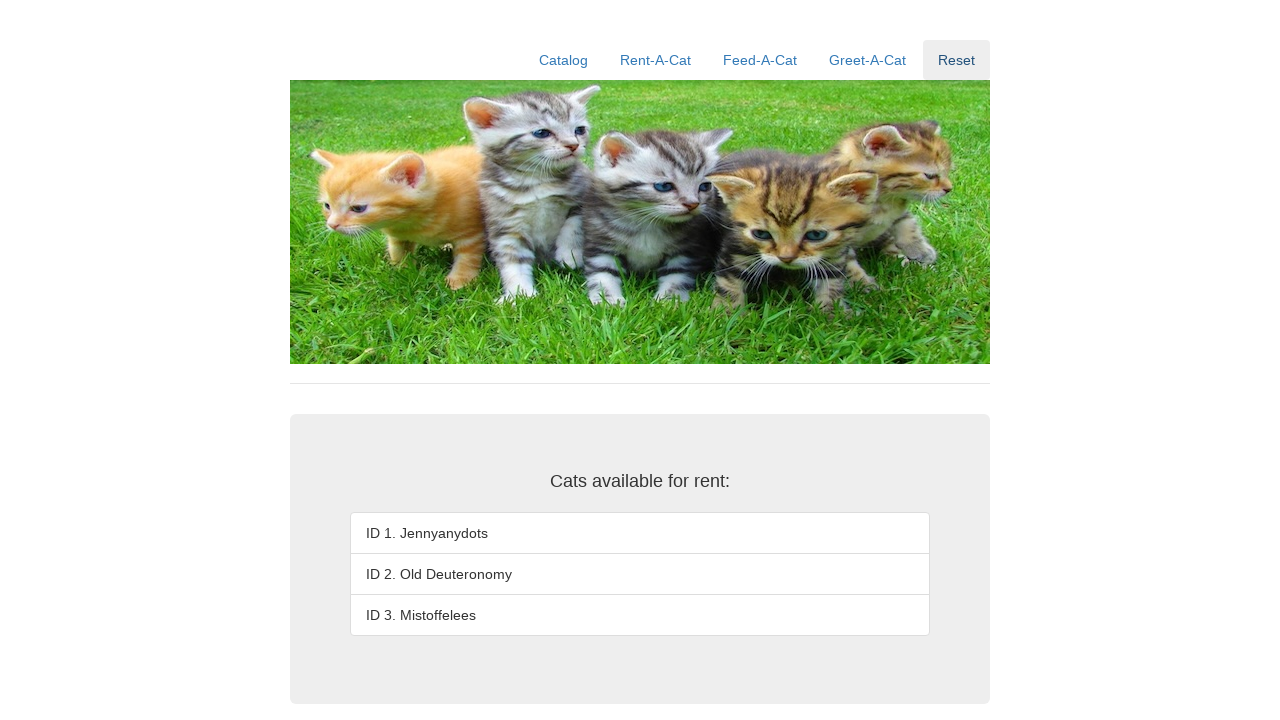

Verified cat ID 1 is 'Jennyanydots'
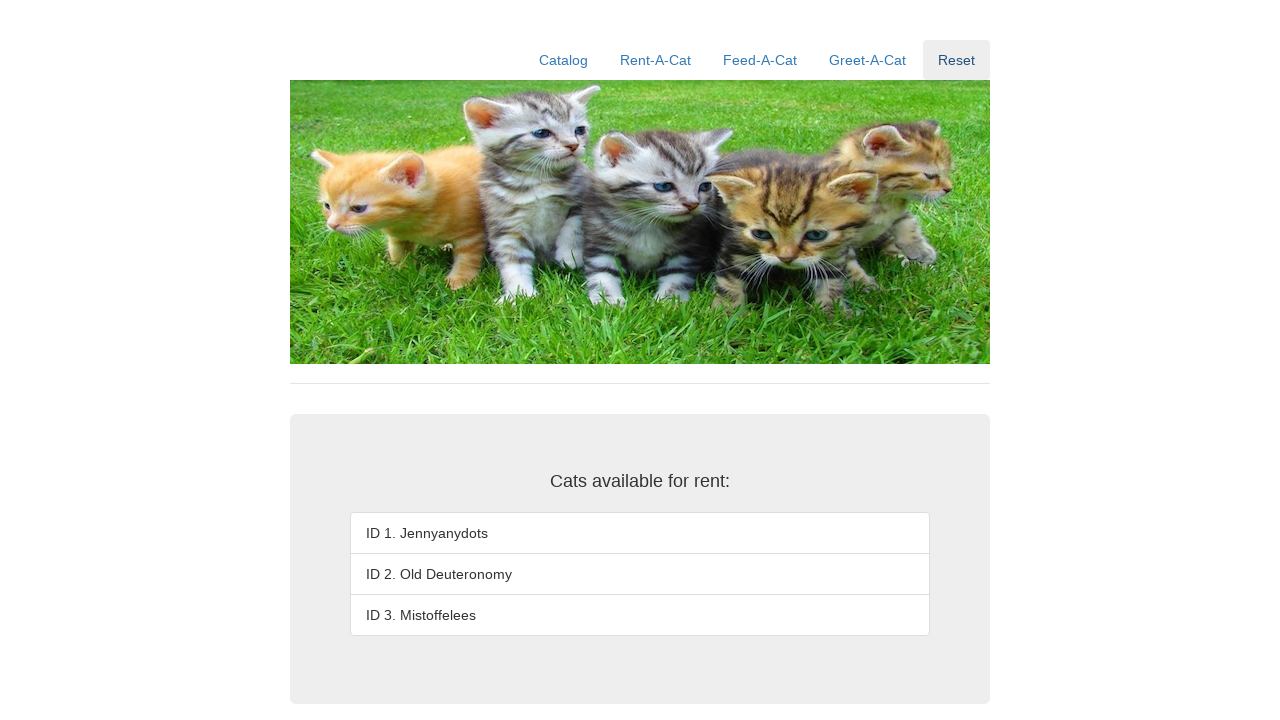

Verified cat ID 2 is 'Old Deuteronomy'
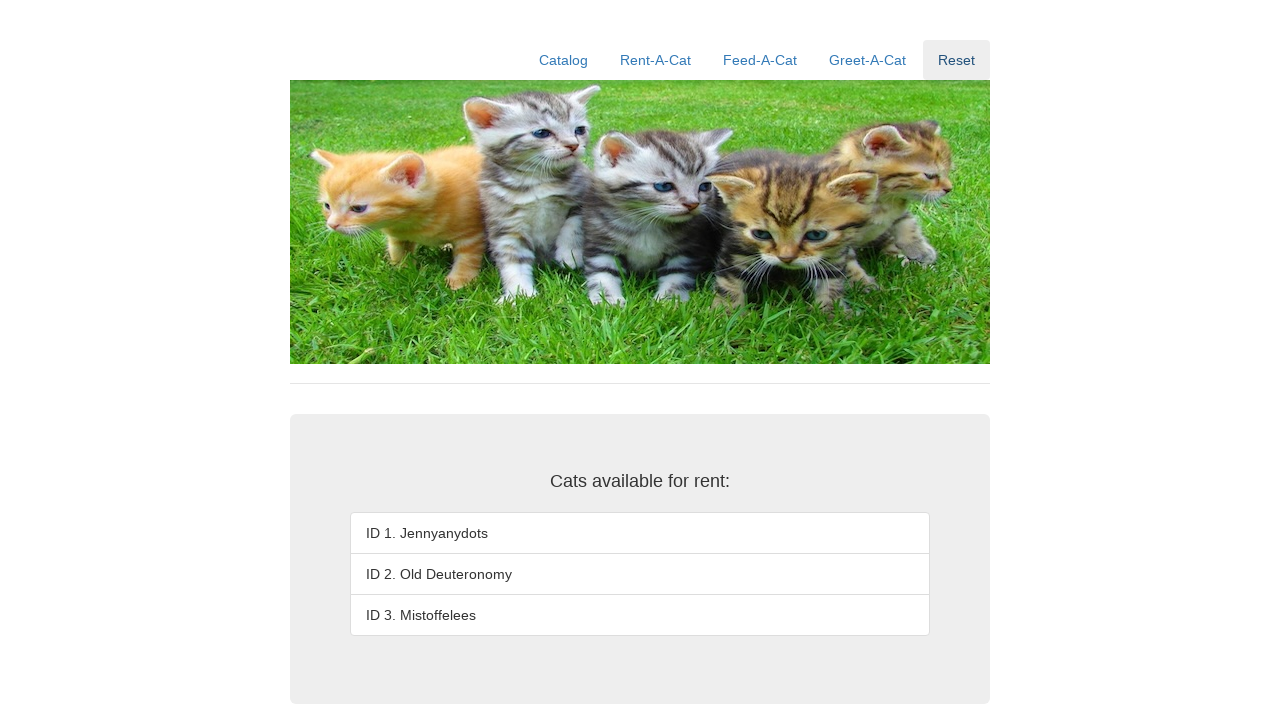

Verified cat ID 3 is 'Mistoffelees'
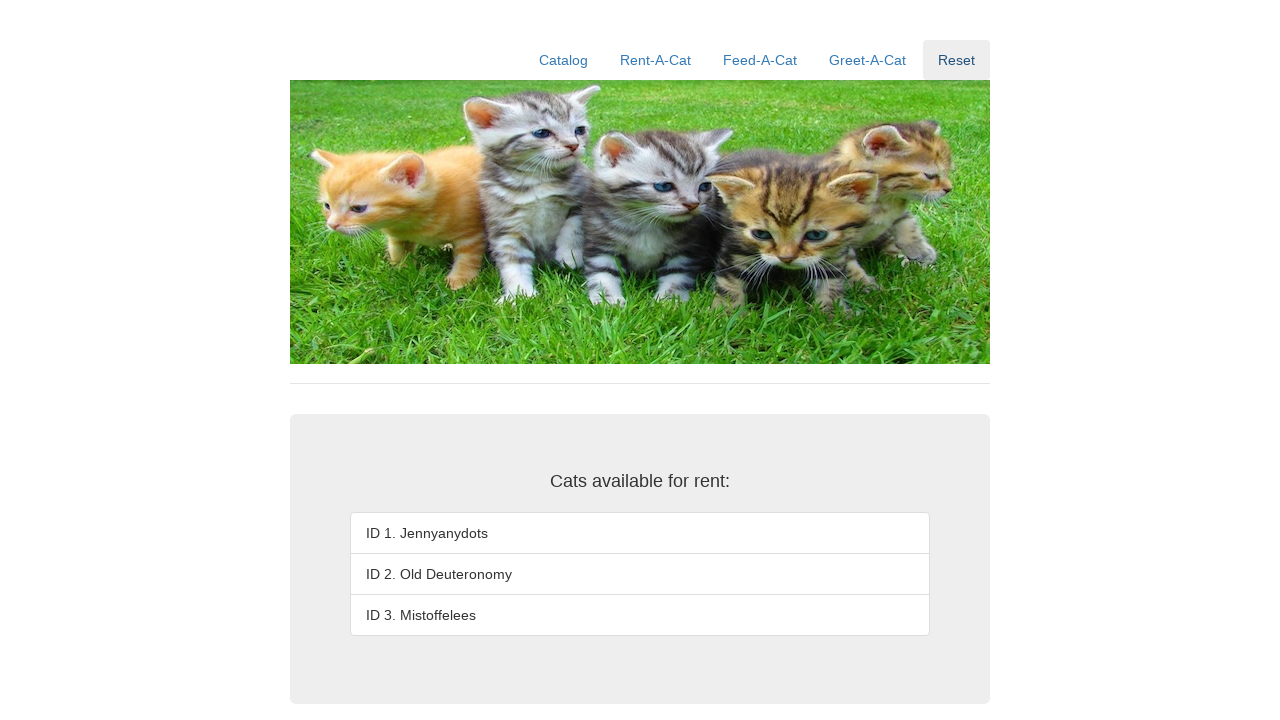

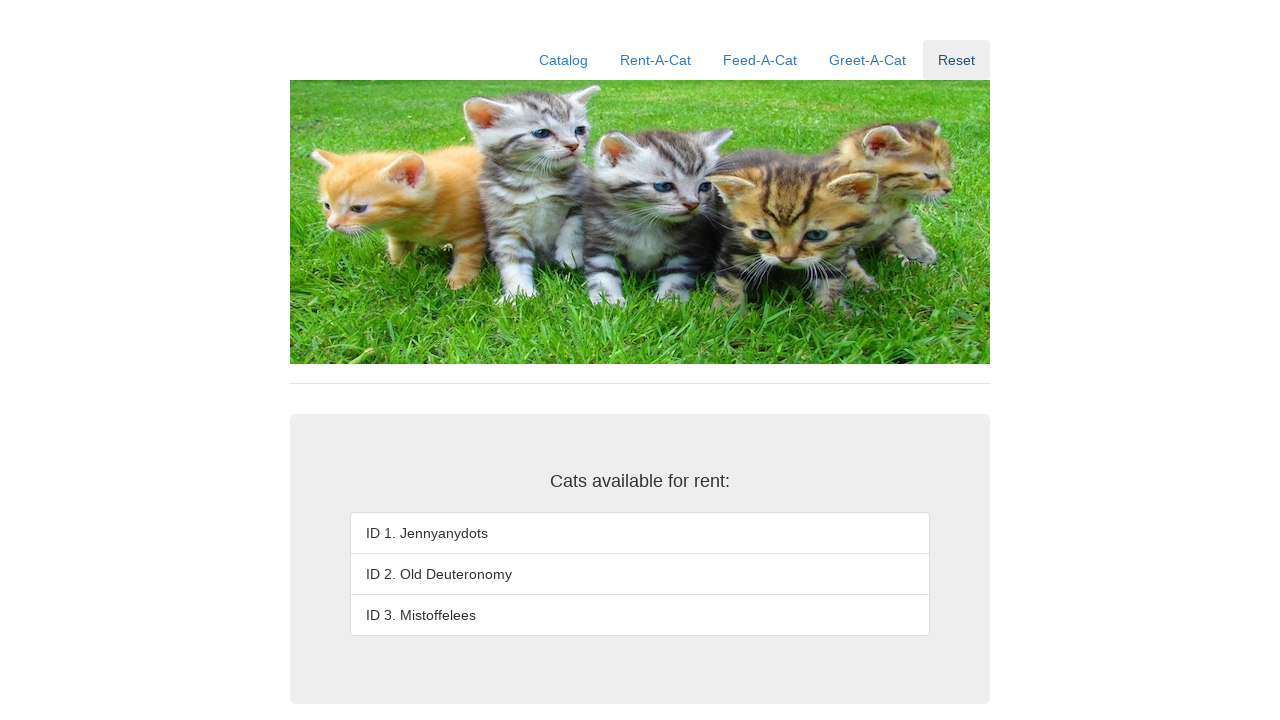